Navigates through multiple browser detection test pages to verify browser automation can bypass detection mechanisms

Starting URL: https://hmaker.github.io/selenium-detector/

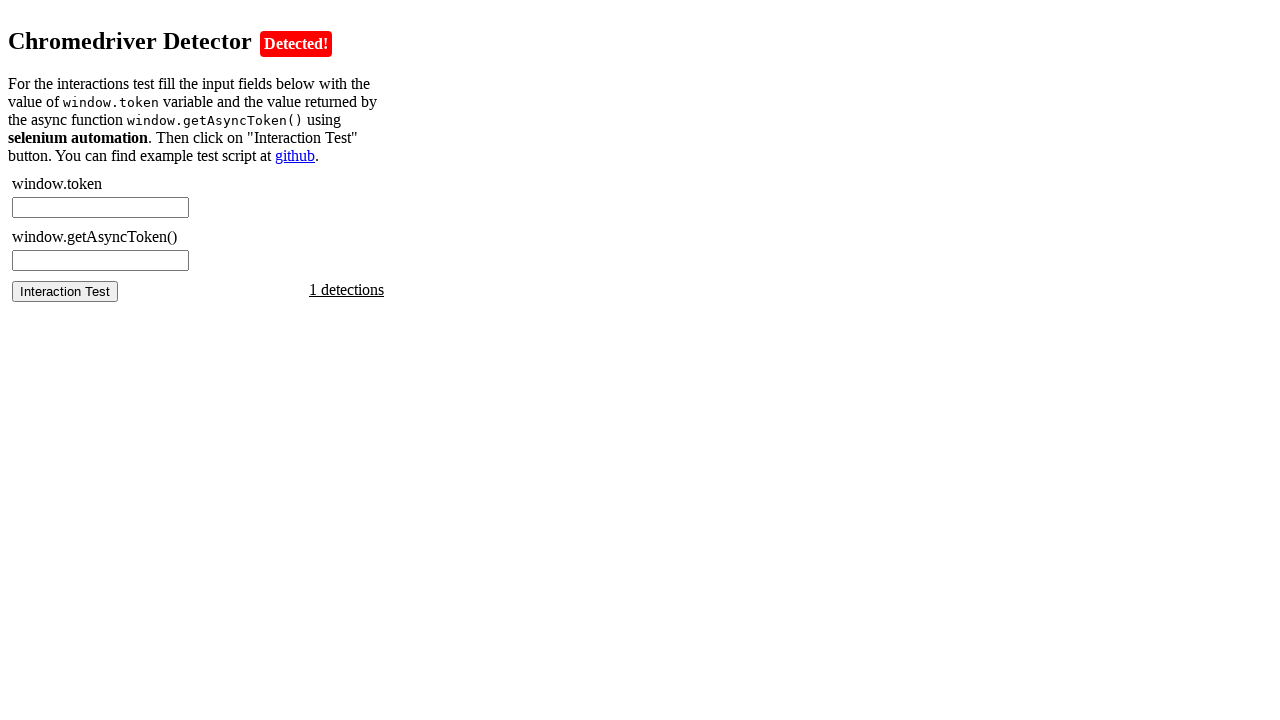

Evaluated document object on selenium detector page
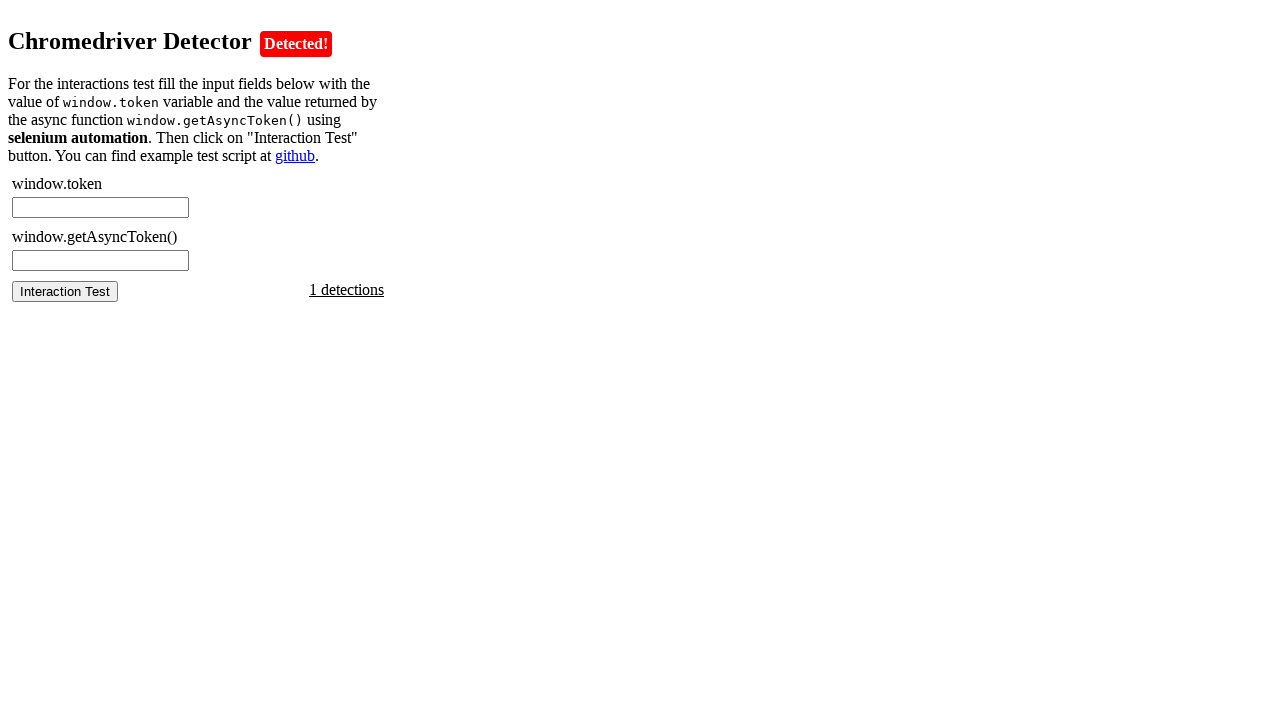

Evaluated document.body on selenium detector page
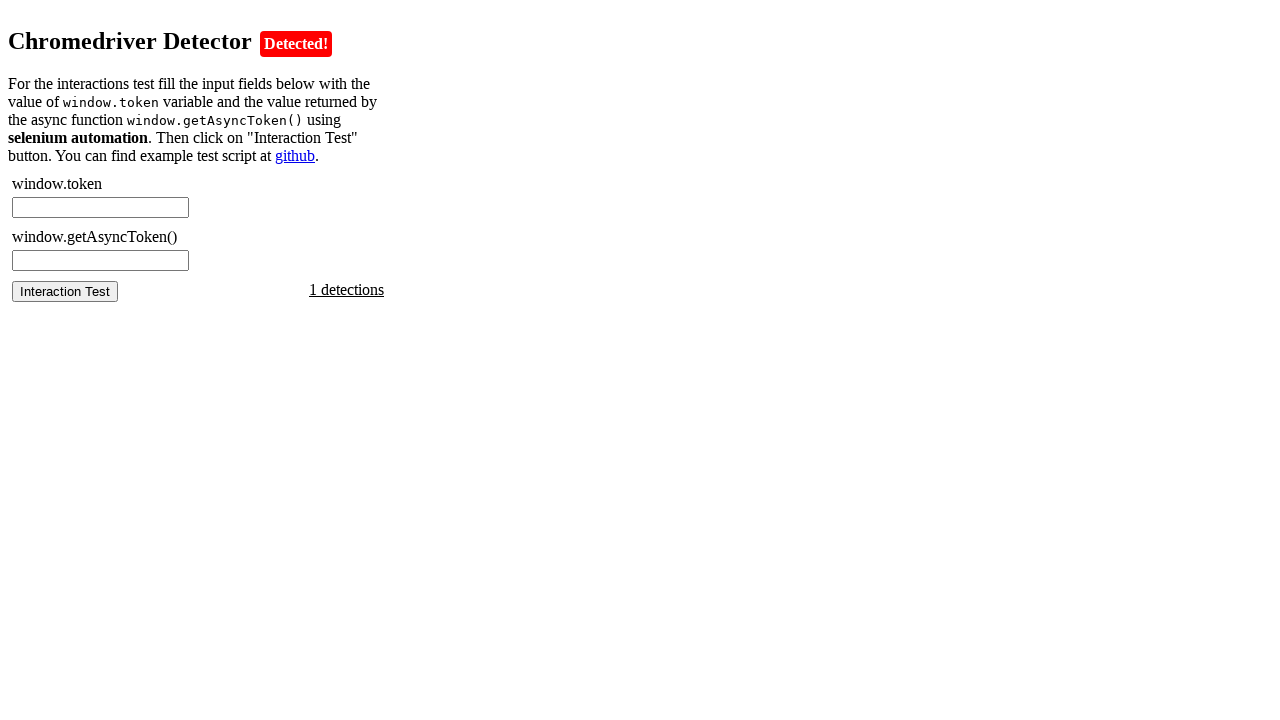

Evaluated document.documentElement.outerHTML on selenium detector page
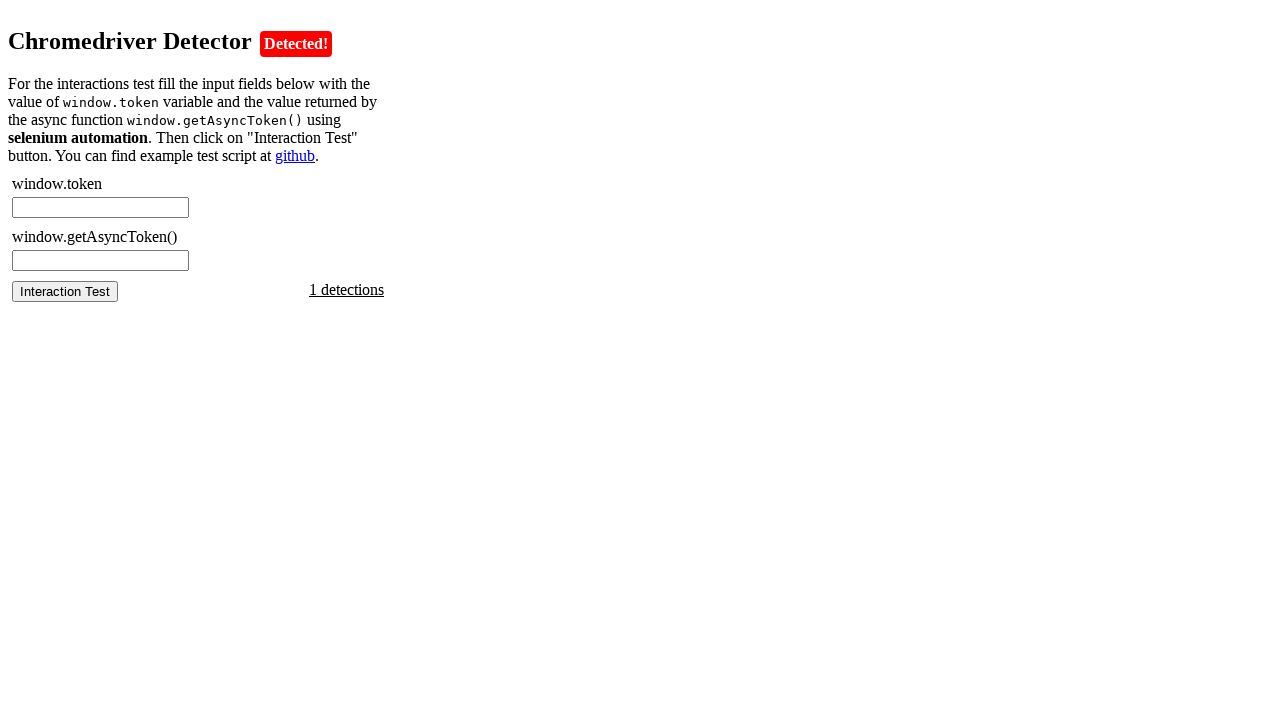

Navigated to nowsecure browser detection test page
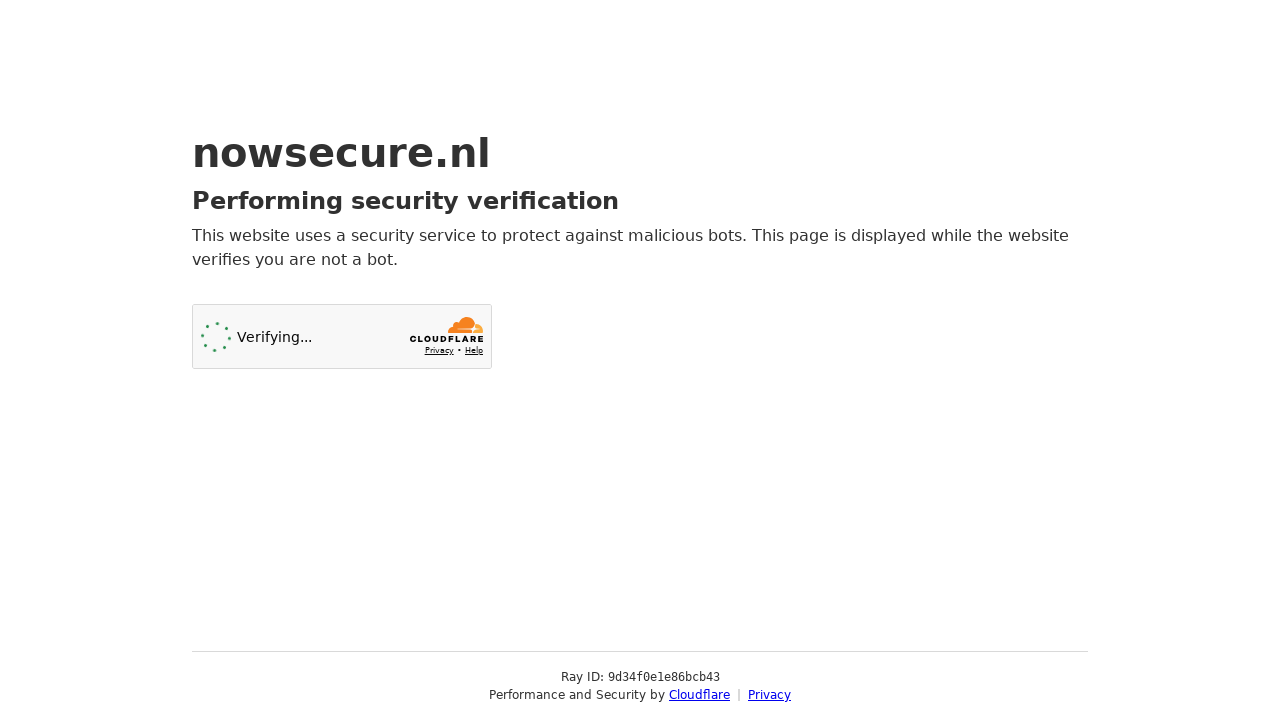

Evaluated document object on nowsecure page
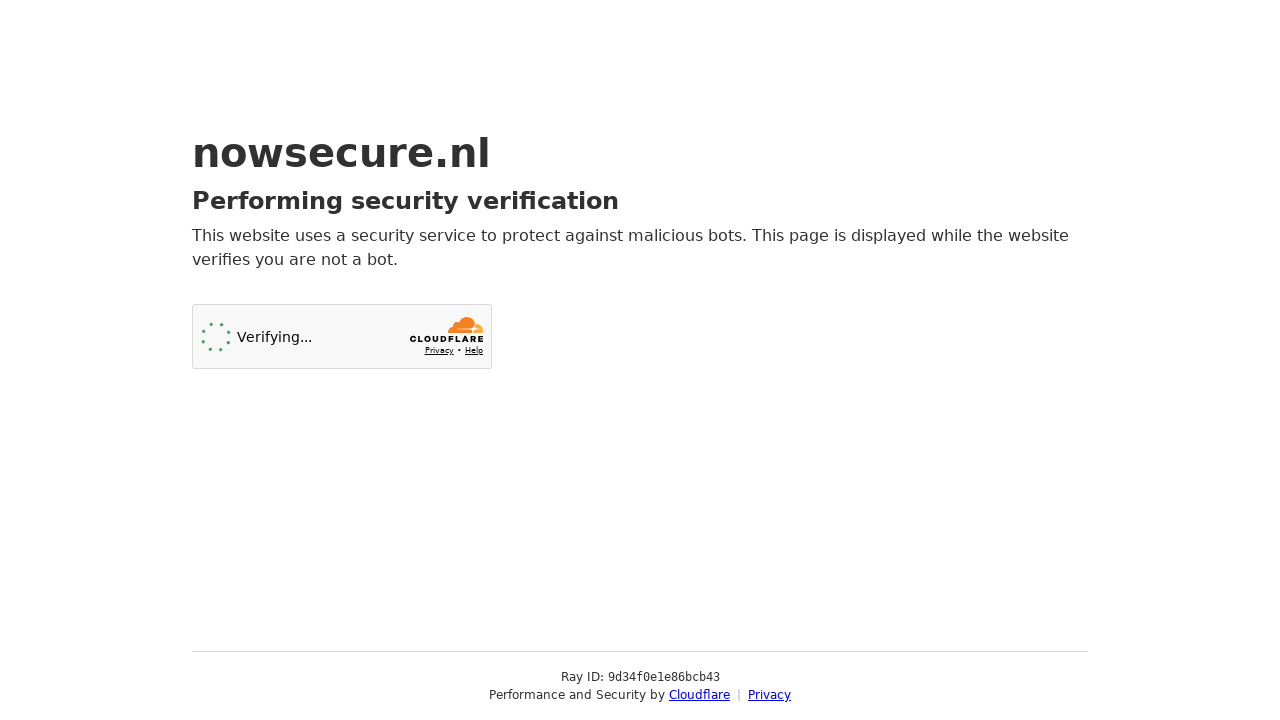

Evaluated document.documentElement.outerHTML on nowsecure page
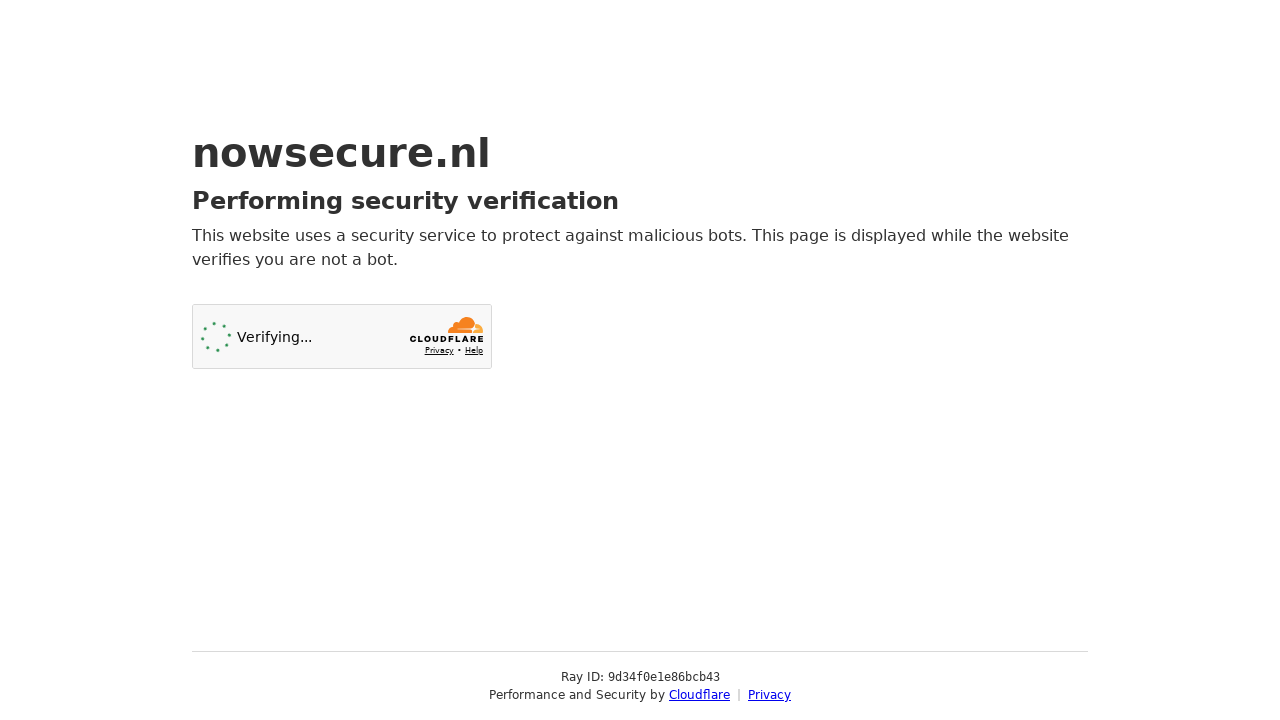

Navigated to creepjs fingerprinting test page
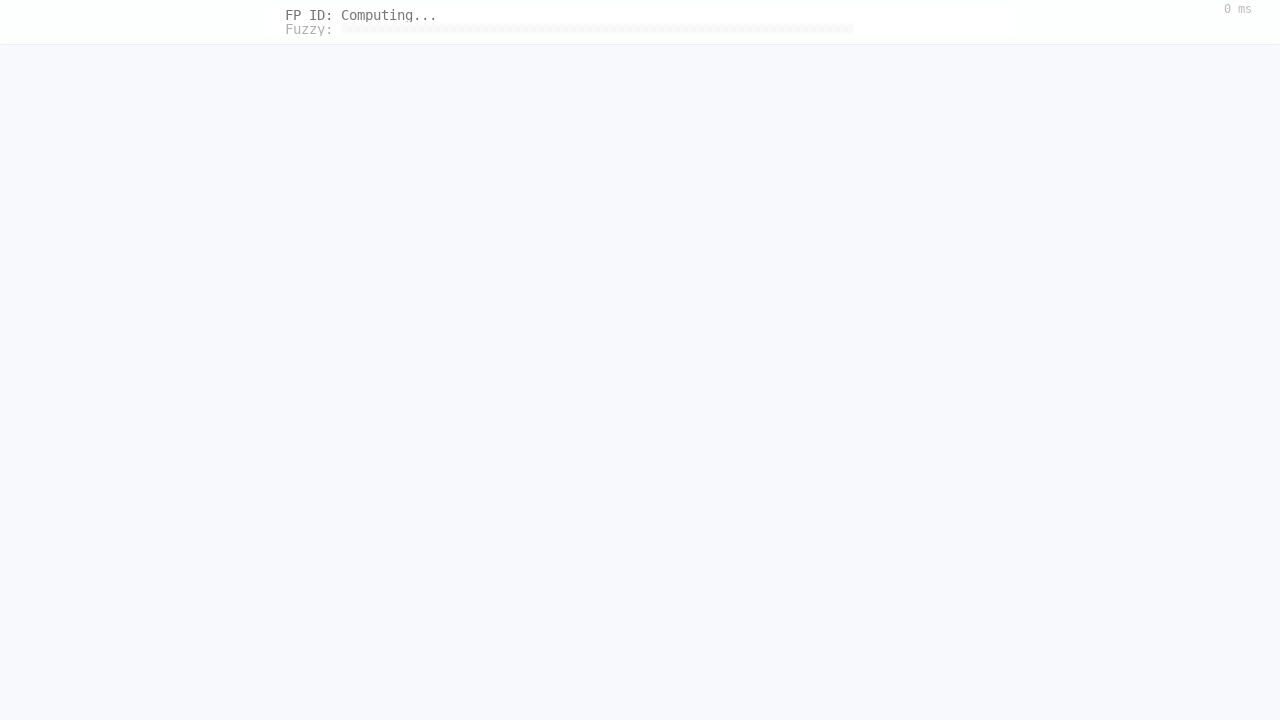

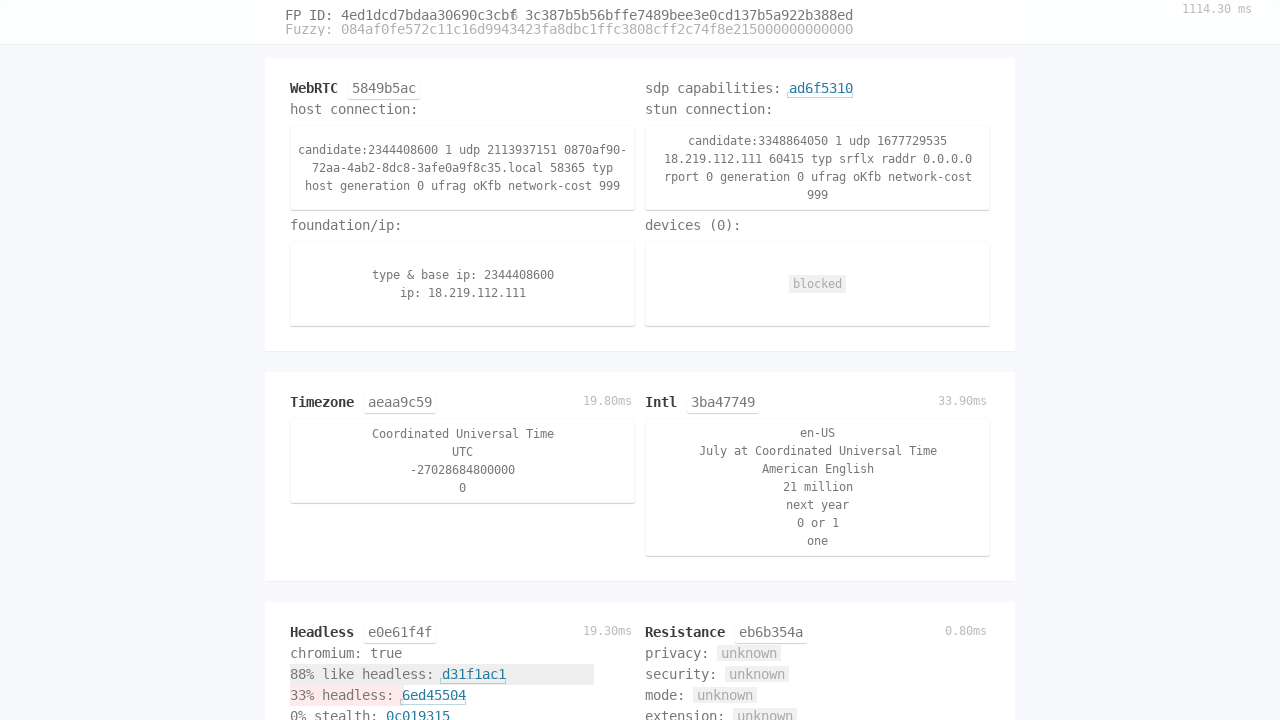